Navigates to a train timetable page for the New Delhi to Trivandrum Kerala SF Express train and waits for the page to load.

Starting URL: https://www.railyatri.in/time-table/12626-new-delhi-trivandrum-kerala-sf-express

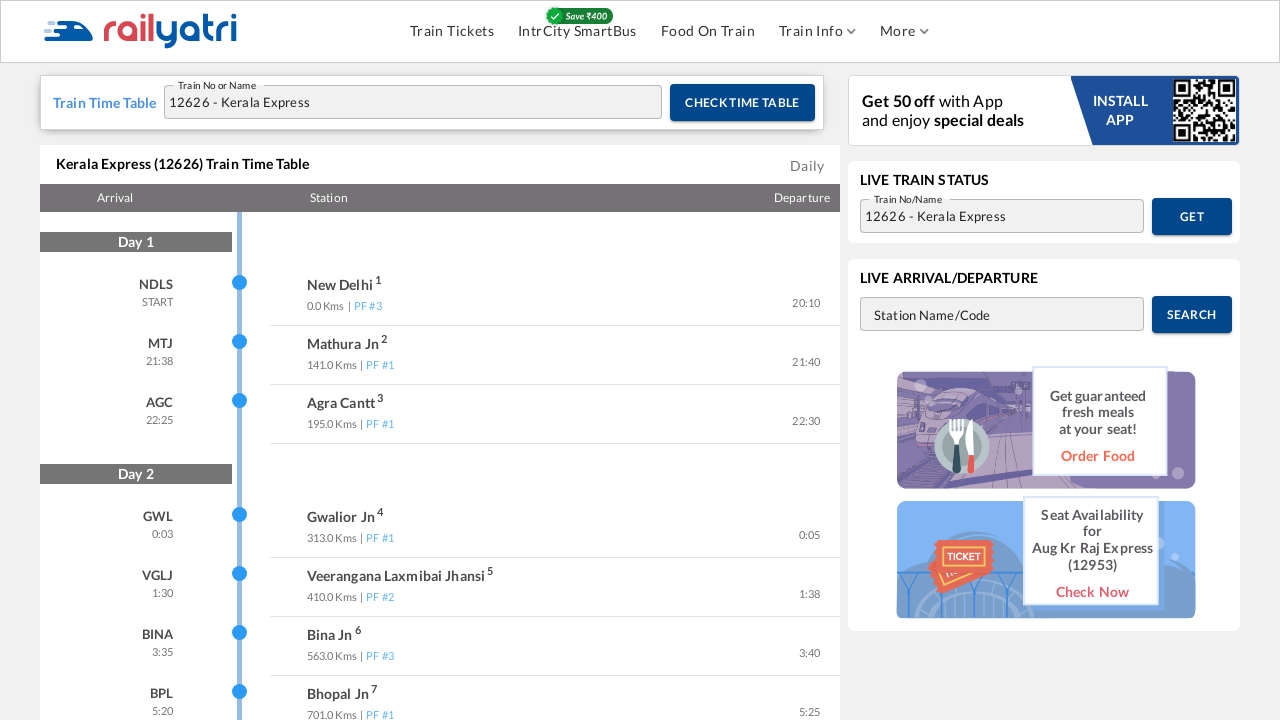

Navigated to New Delhi to Trivandrum Kerala SF Express timetable page
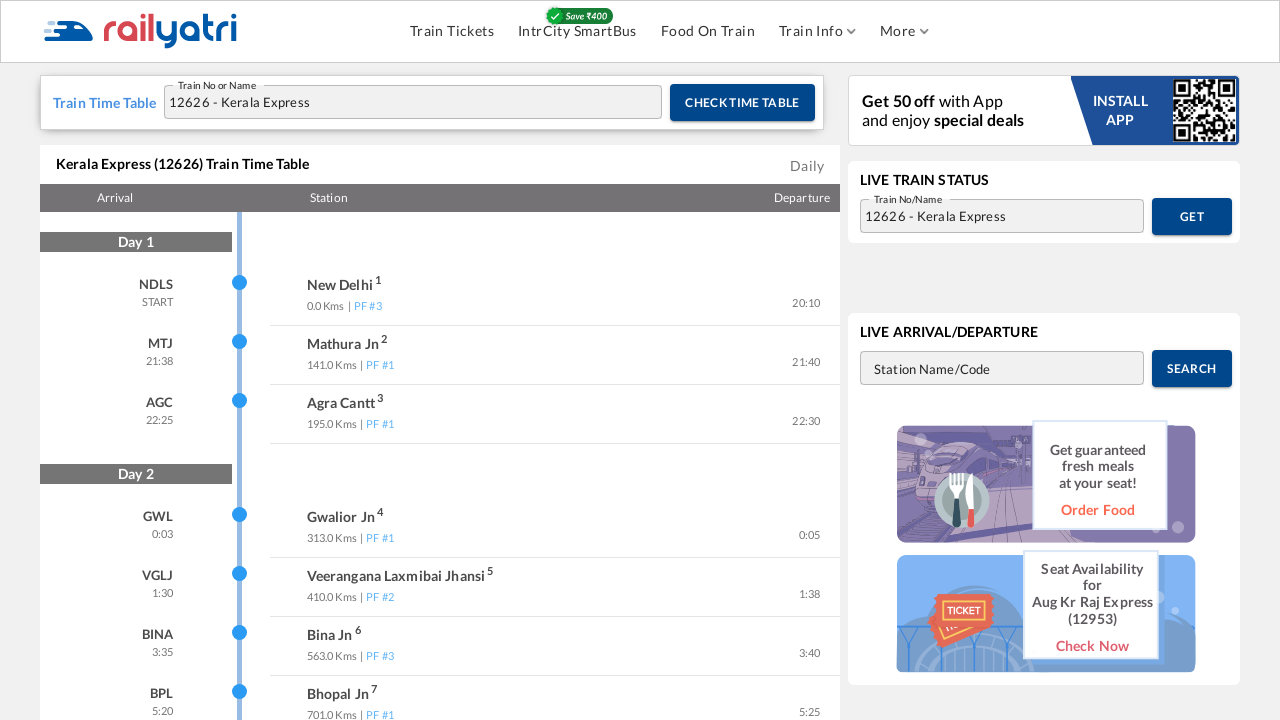

Page DOM content loaded
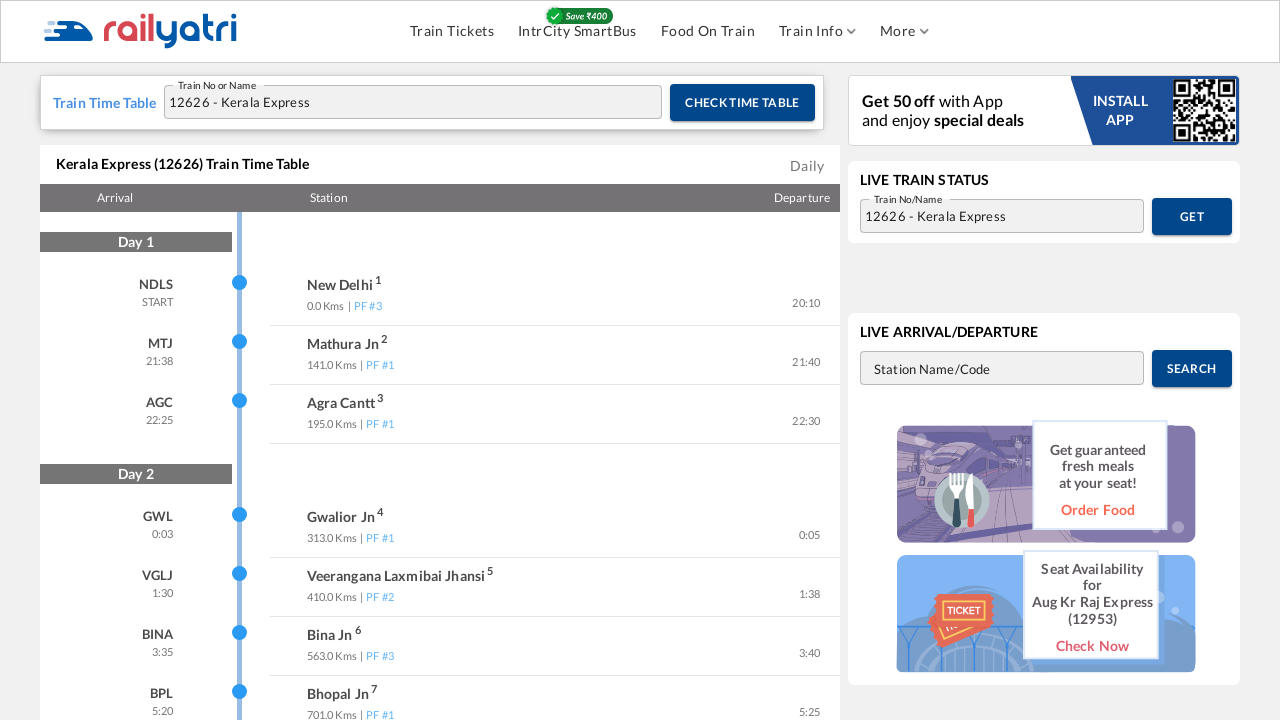

Timetable element is now visible on the page
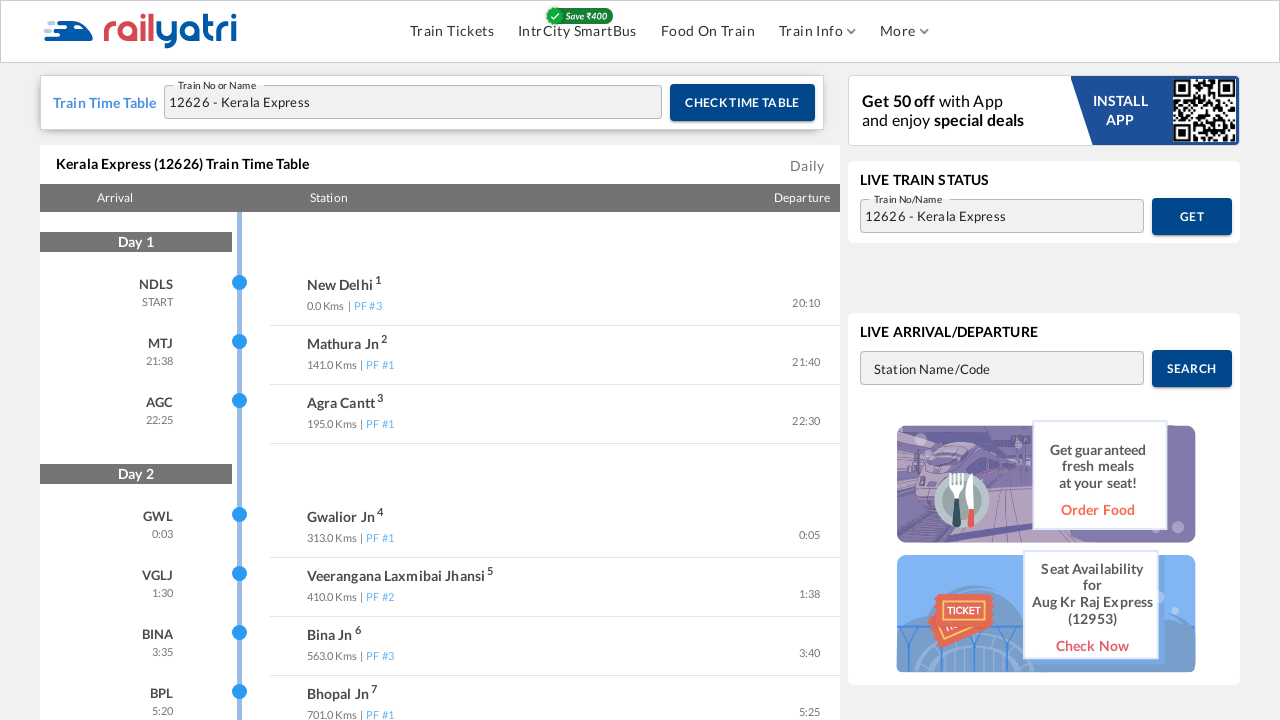

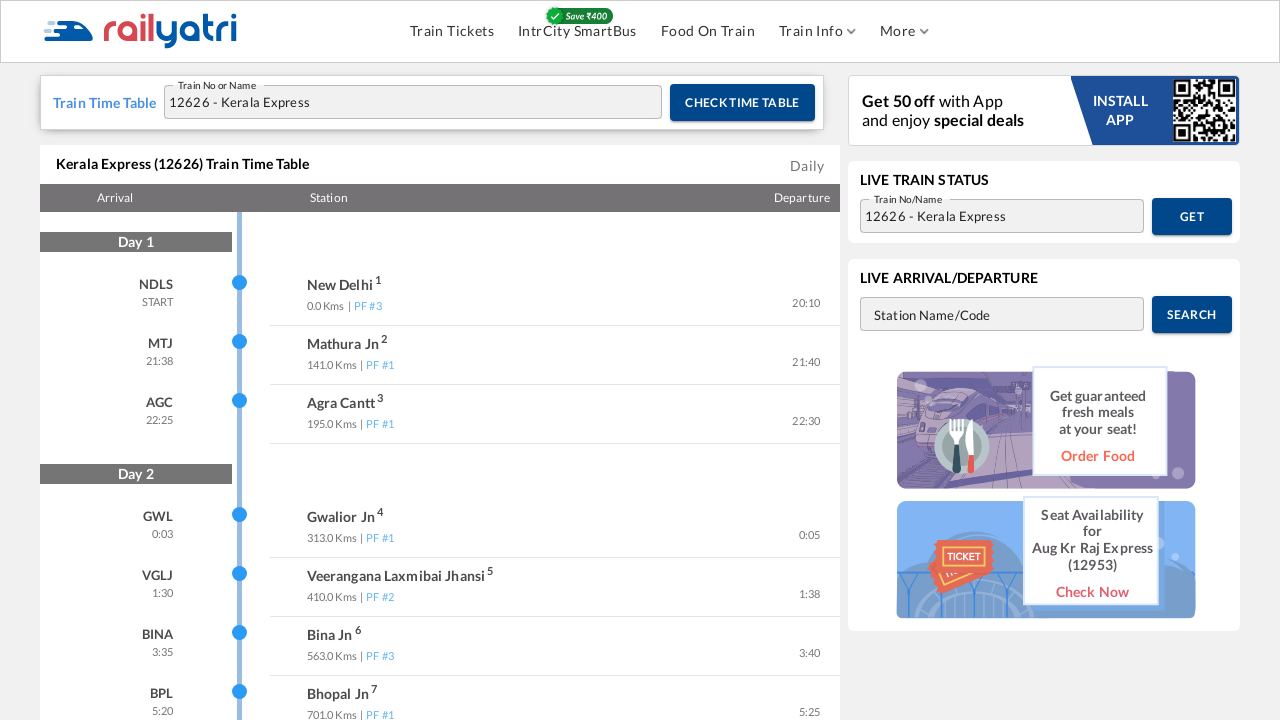